Verifies that the website header element is present and visible on the Daraz homepage

Starting URL: https://www.daraz.com.bd/

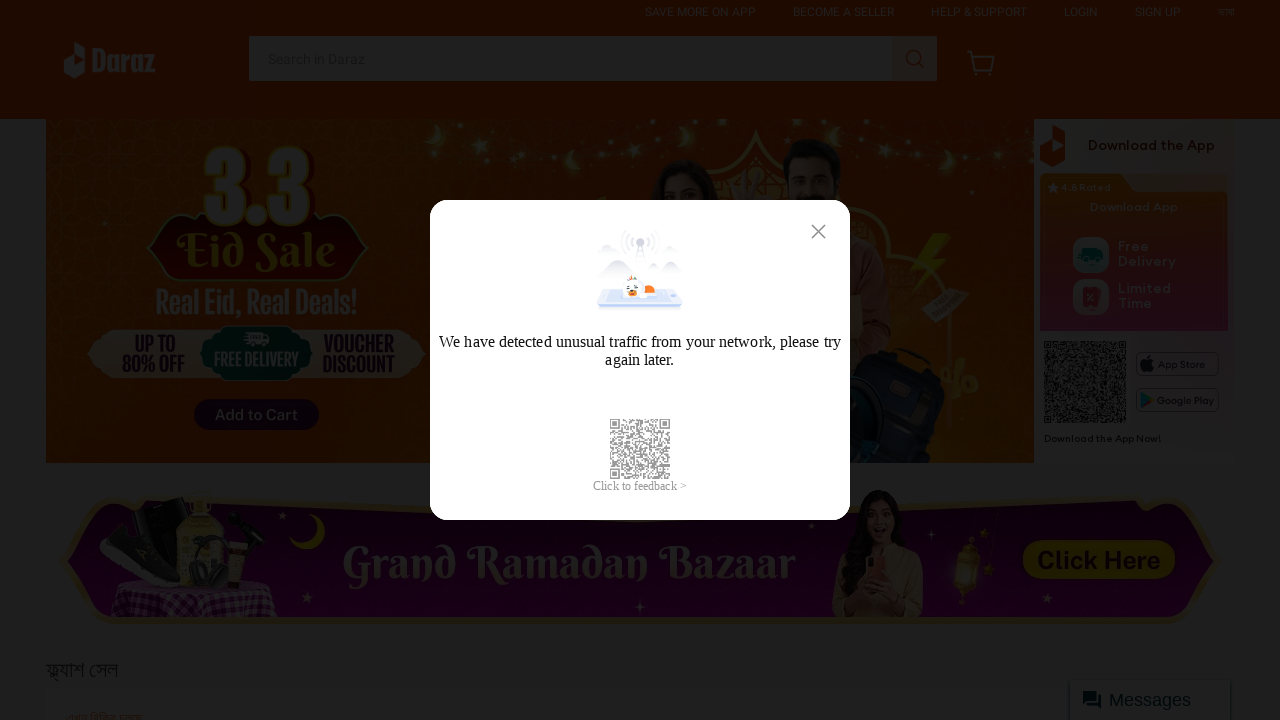

Navigated to Daraz homepage
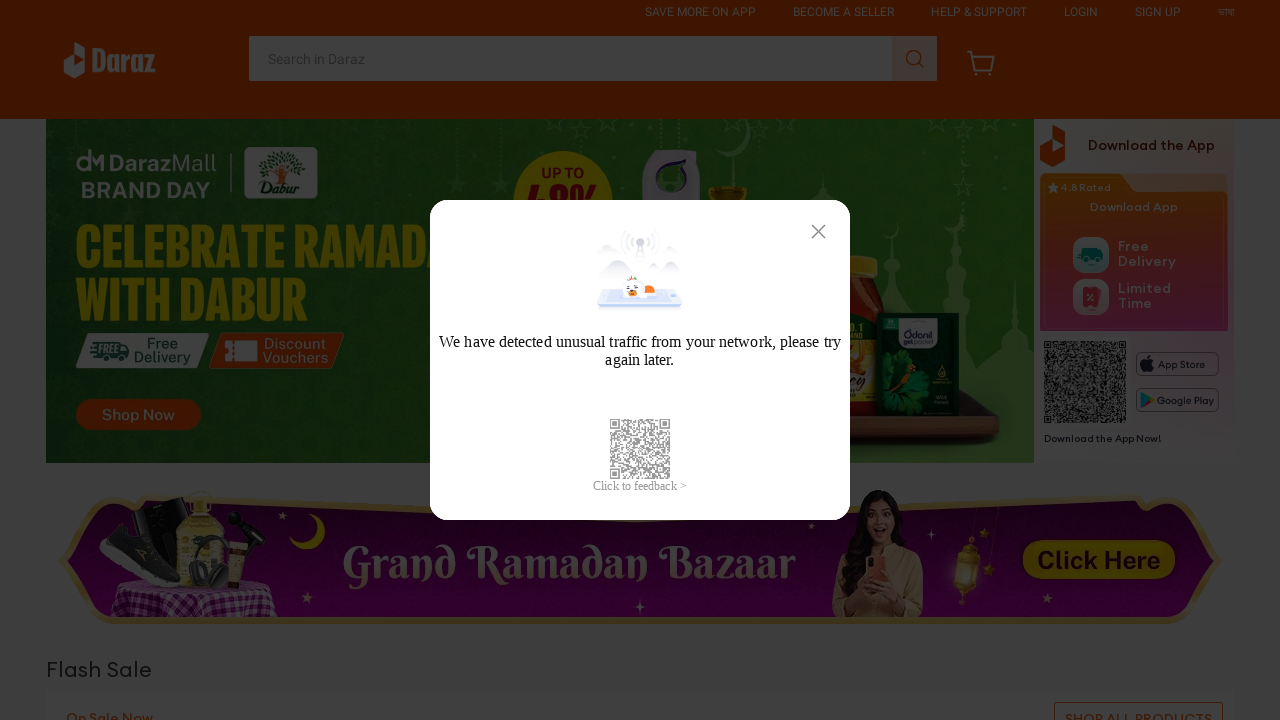

Located header element (h1)
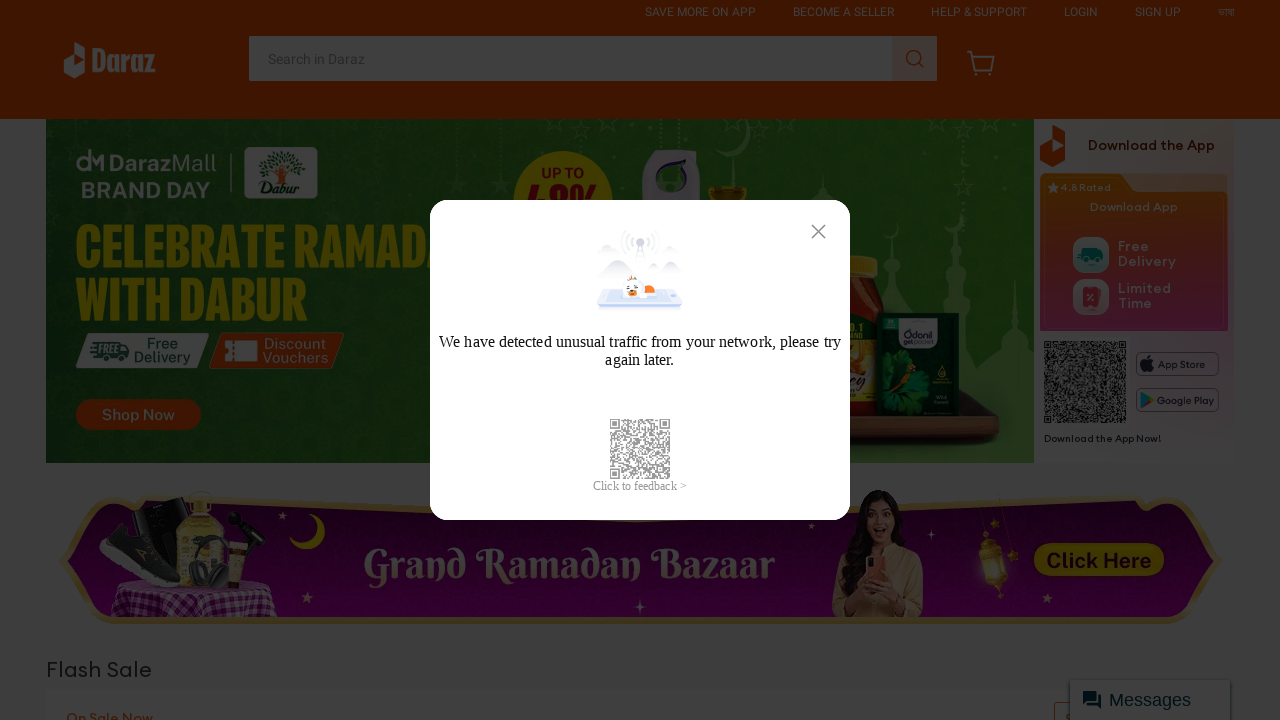

Verified that header element is visible
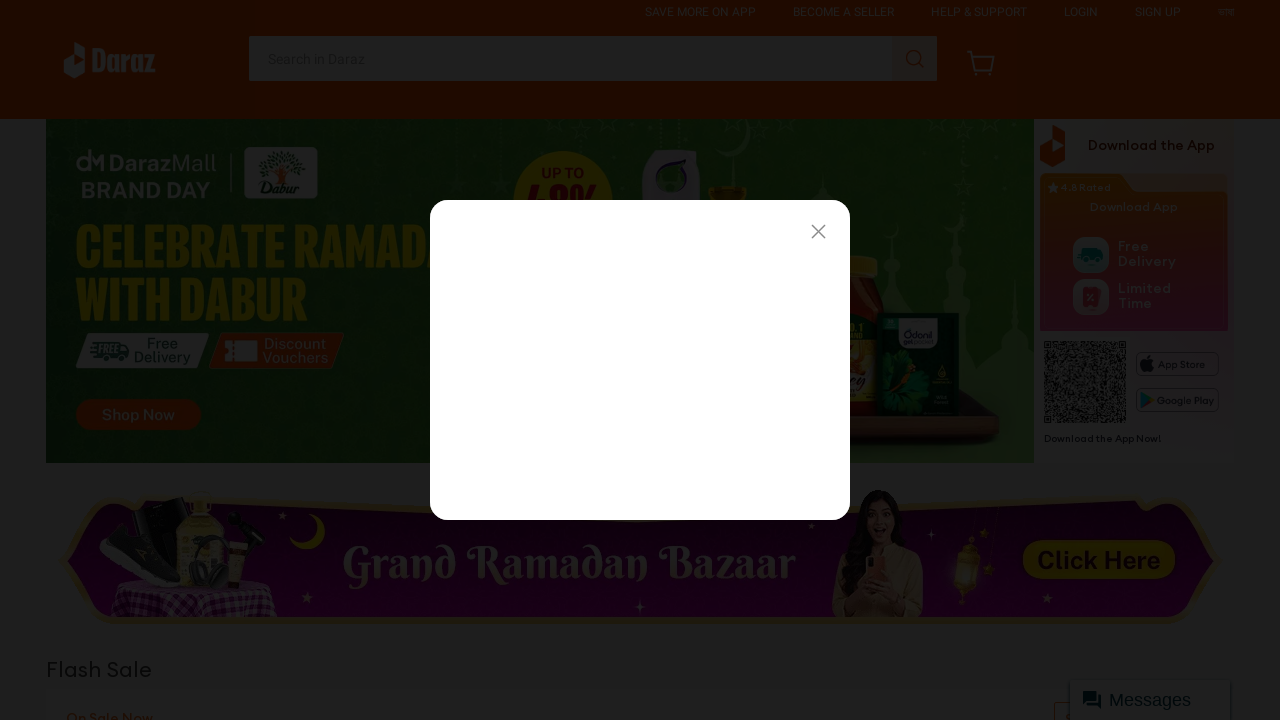

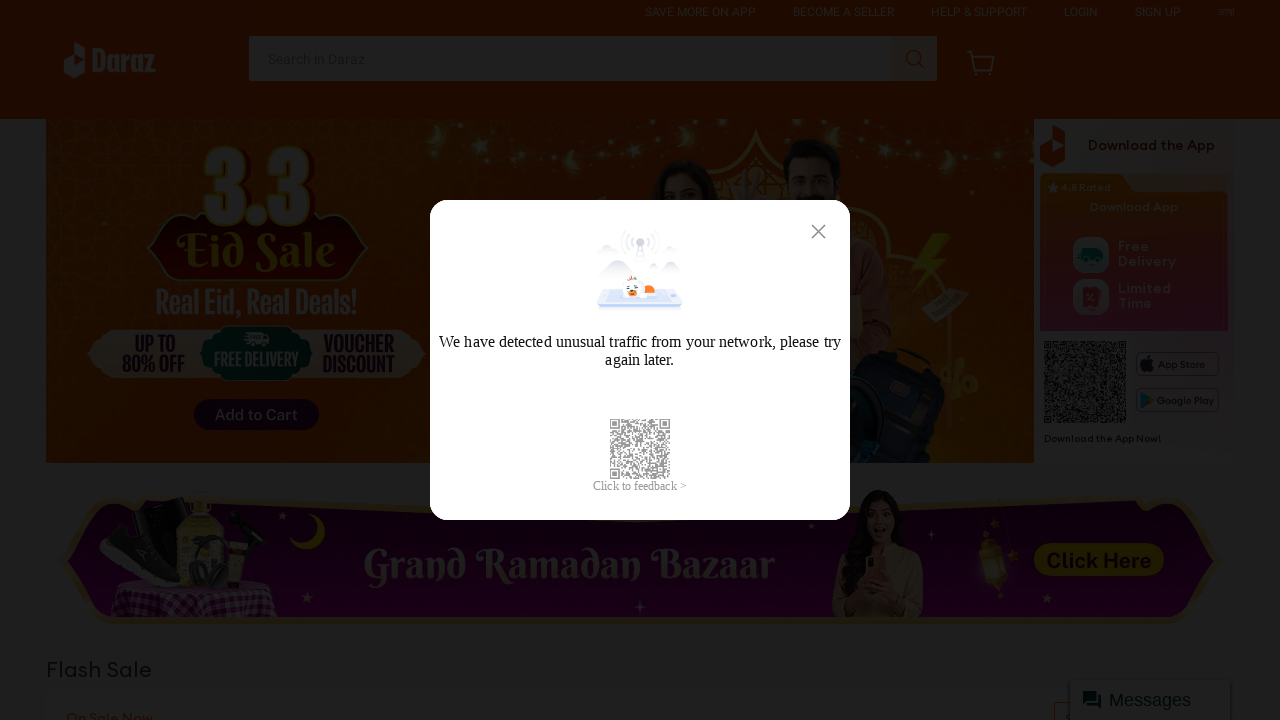